Tests country selection functionality on a dummy ticket booking form by clicking the country dropdown and selecting Bangladesh from the list.

Starting URL: https://www.dummyticket.com/dummy-ticket-for-visa-application/

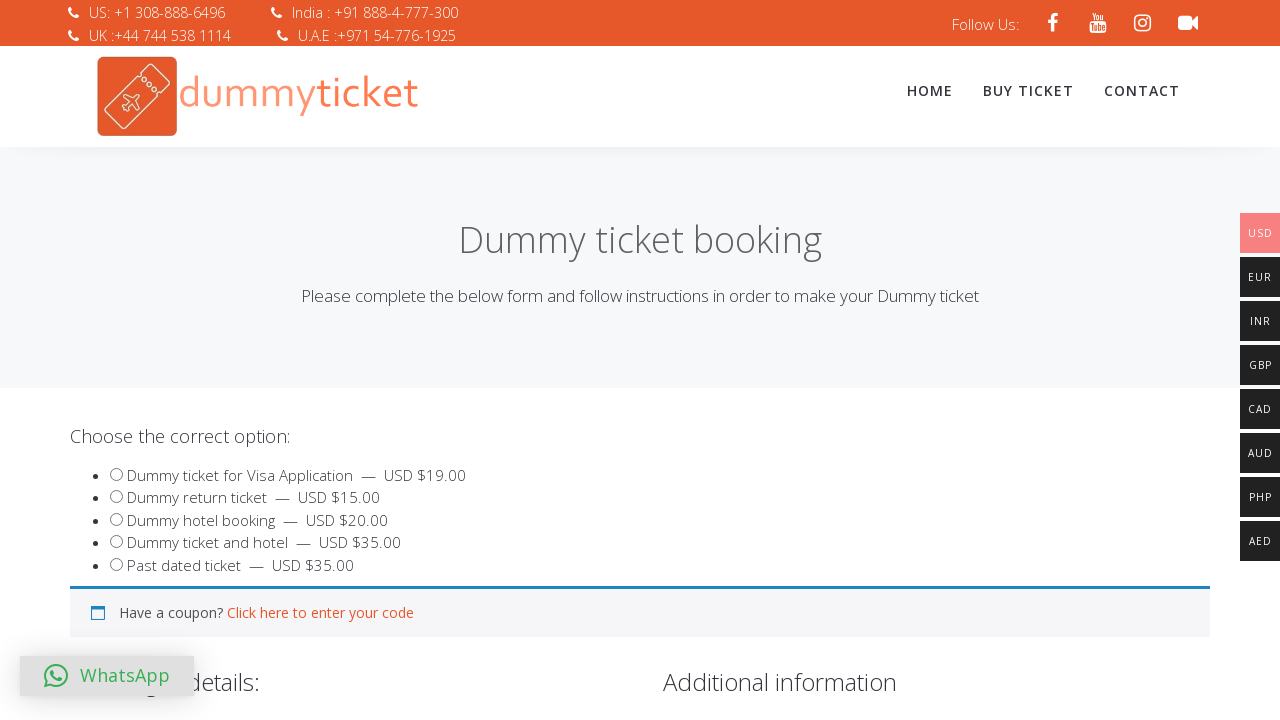

Clicked country dropdown to open it at (344, 360) on span#select2-billing_country-container
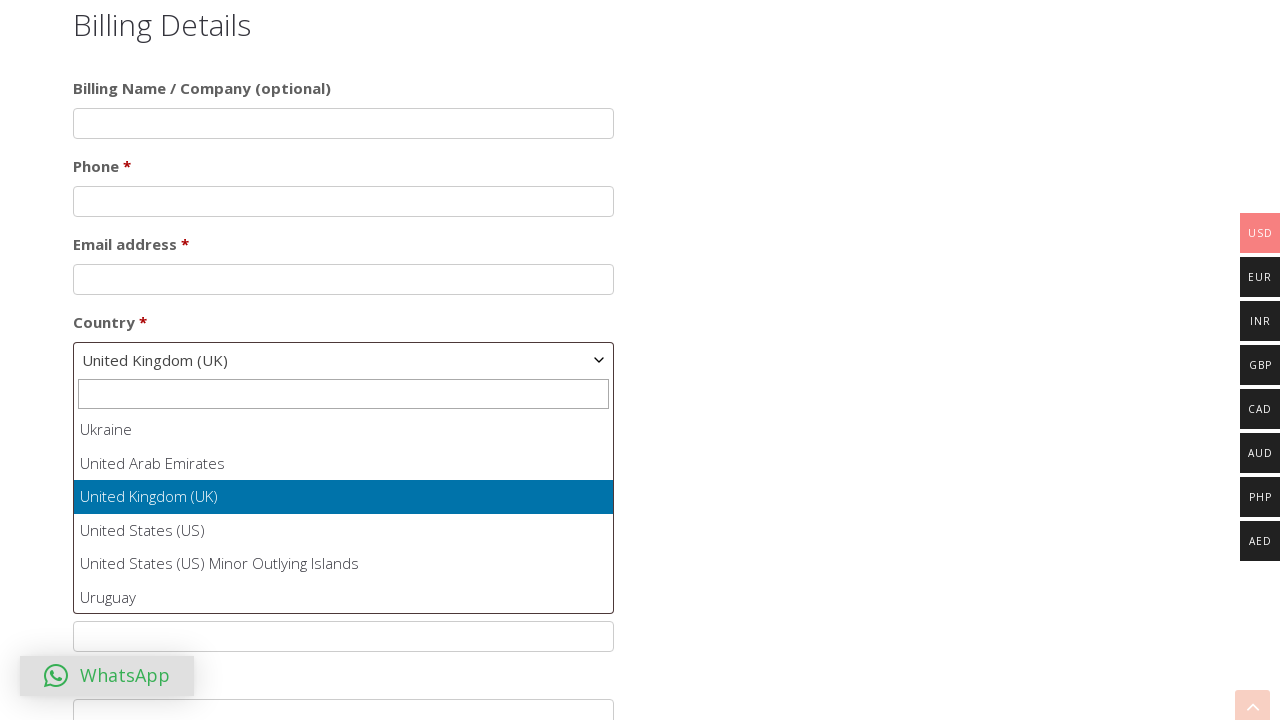

Country dropdown options appeared
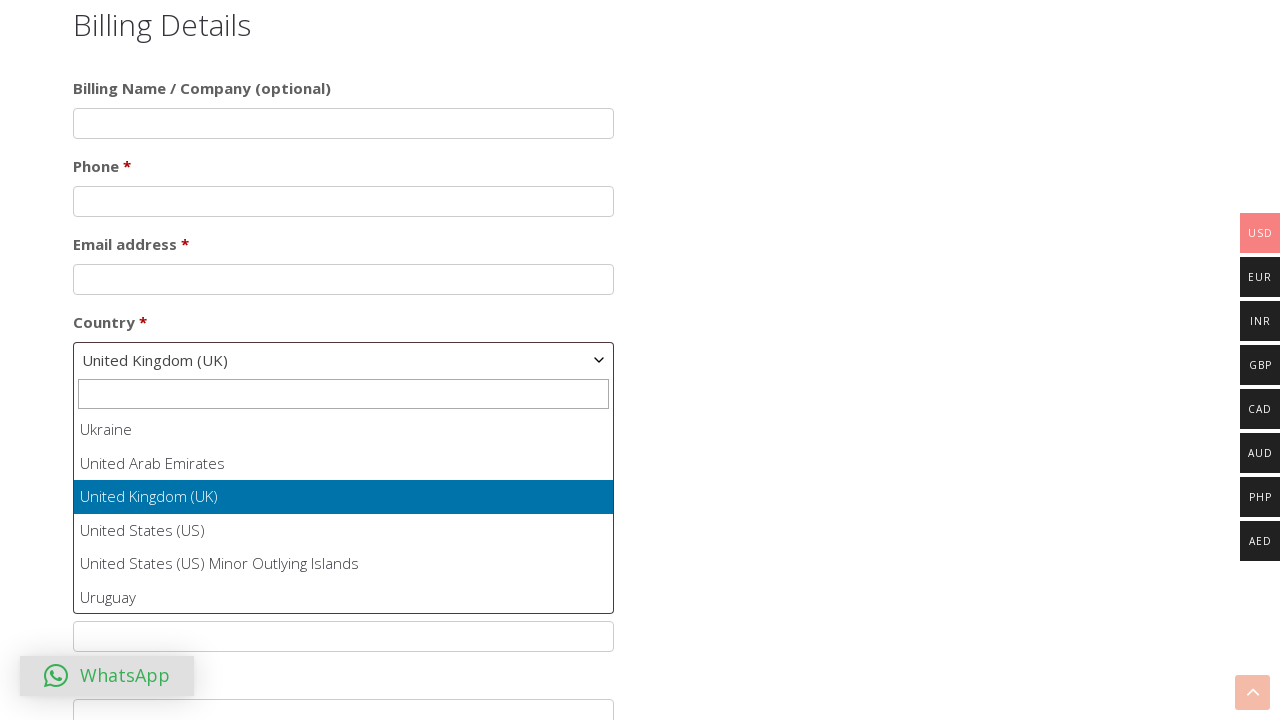

Selected Bangladesh from country dropdown at (344, 513) on ul#select2-billing_country-results li:has-text('Bangladesh')
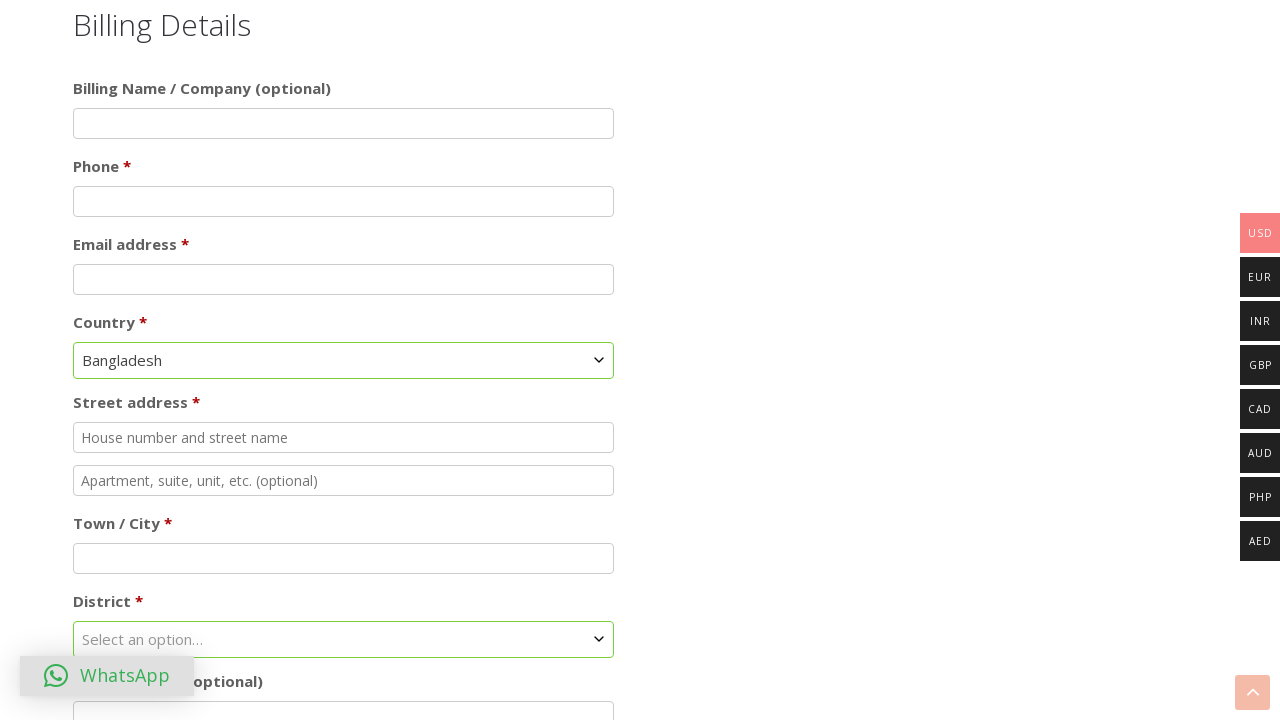

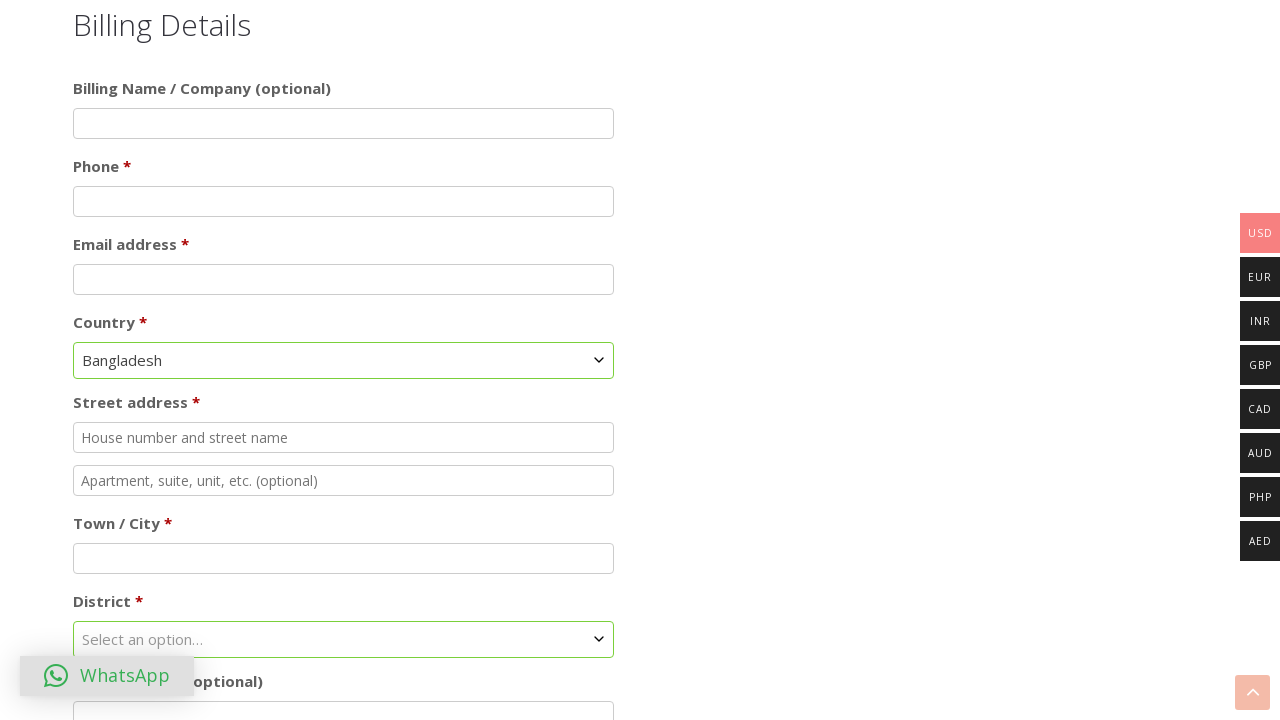